Tests ZIP code validation with 4 digits, expecting an error message for invalid input

Starting URL: https://www.sharelane.com/cgi-bin/register.py

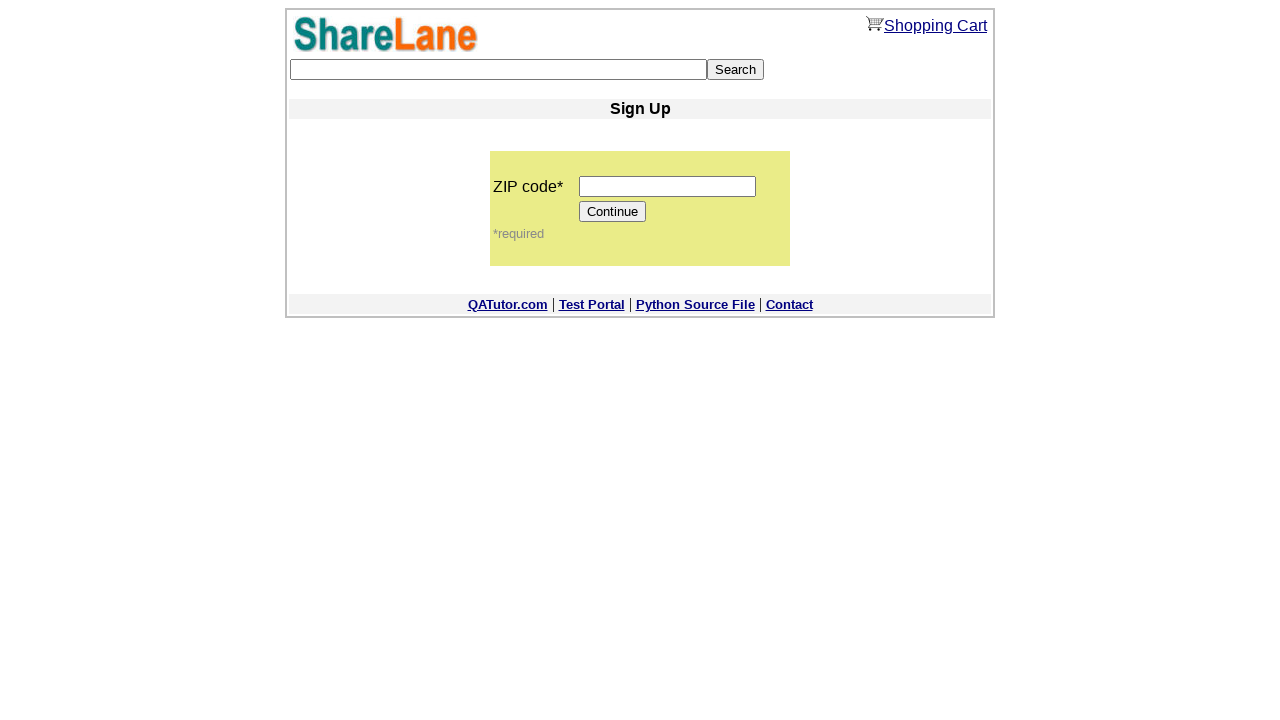

Entered 4-digit ZIP code '1111' in the ZIP code field on input[name='zip_code']
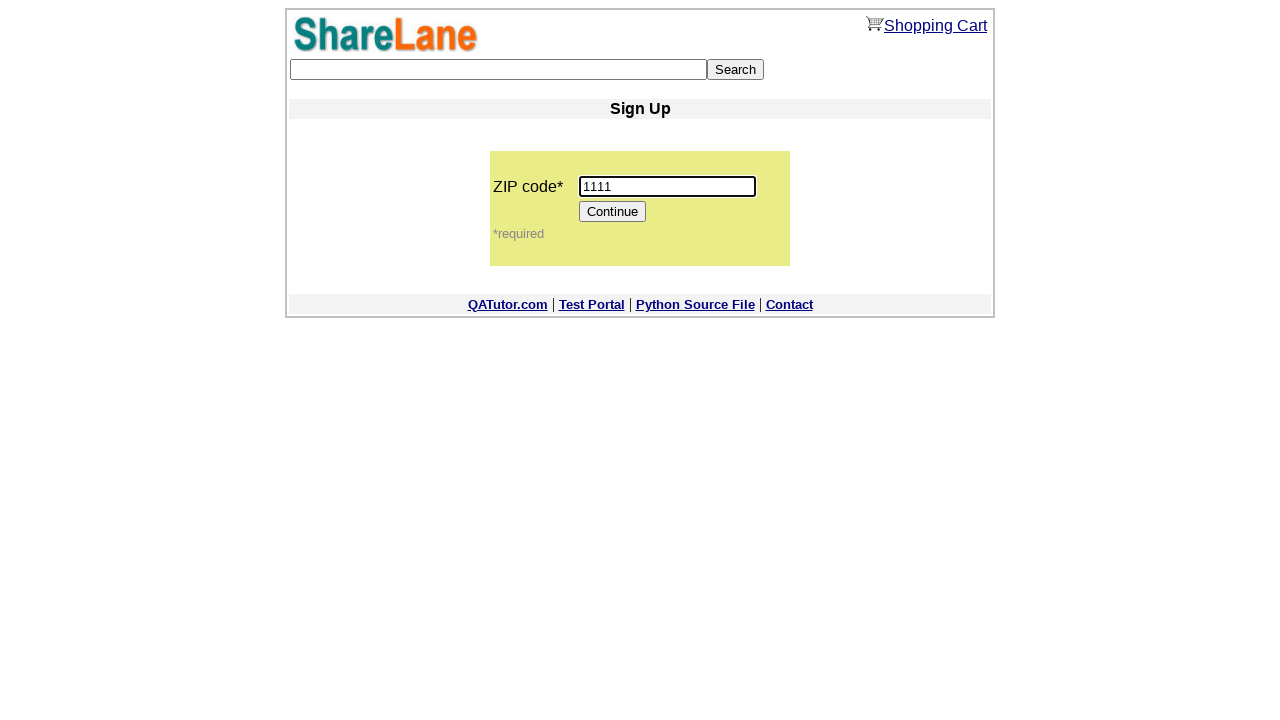

Clicked the Continue button to submit the form at (613, 212) on [value='Continue']
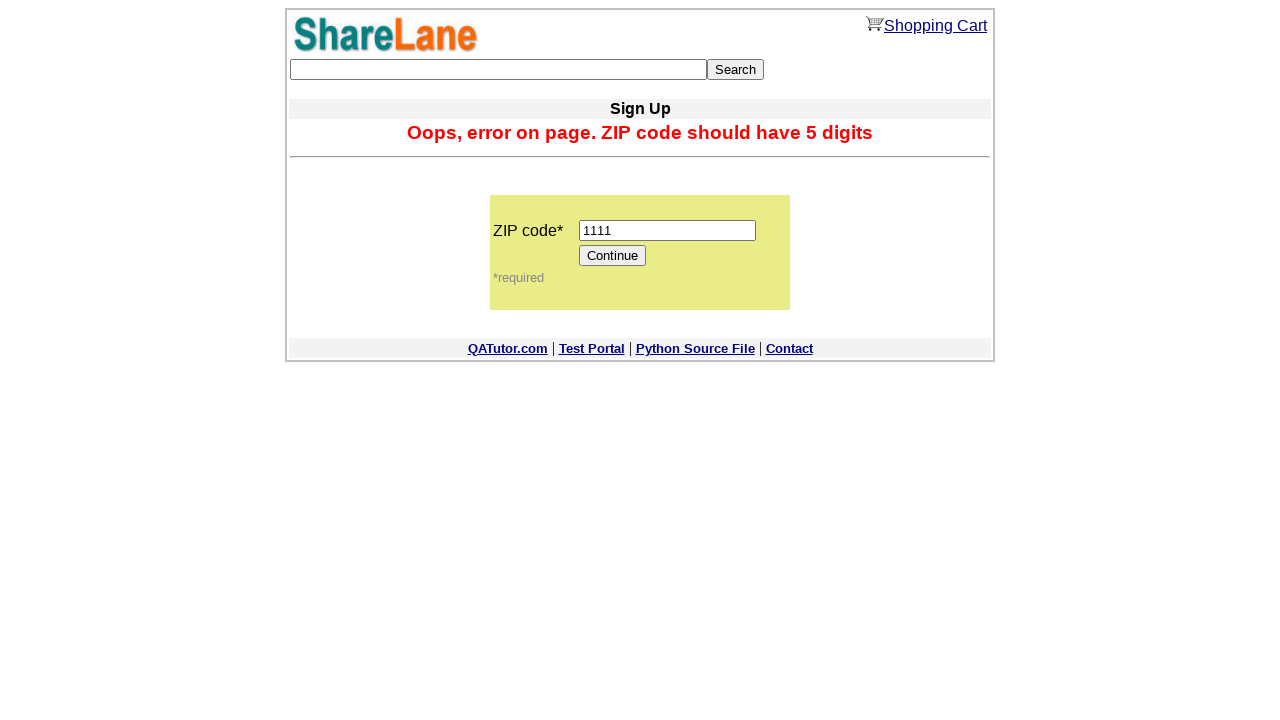

Error message appeared indicating invalid 4-digit ZIP code
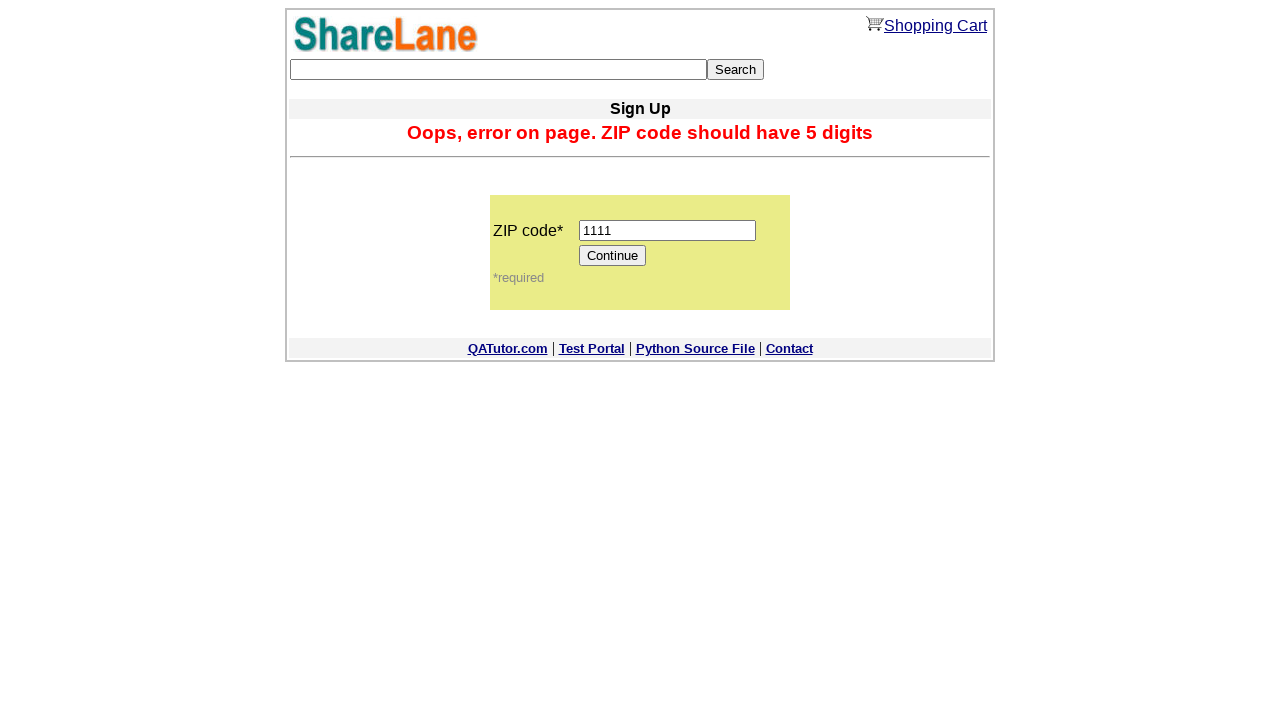

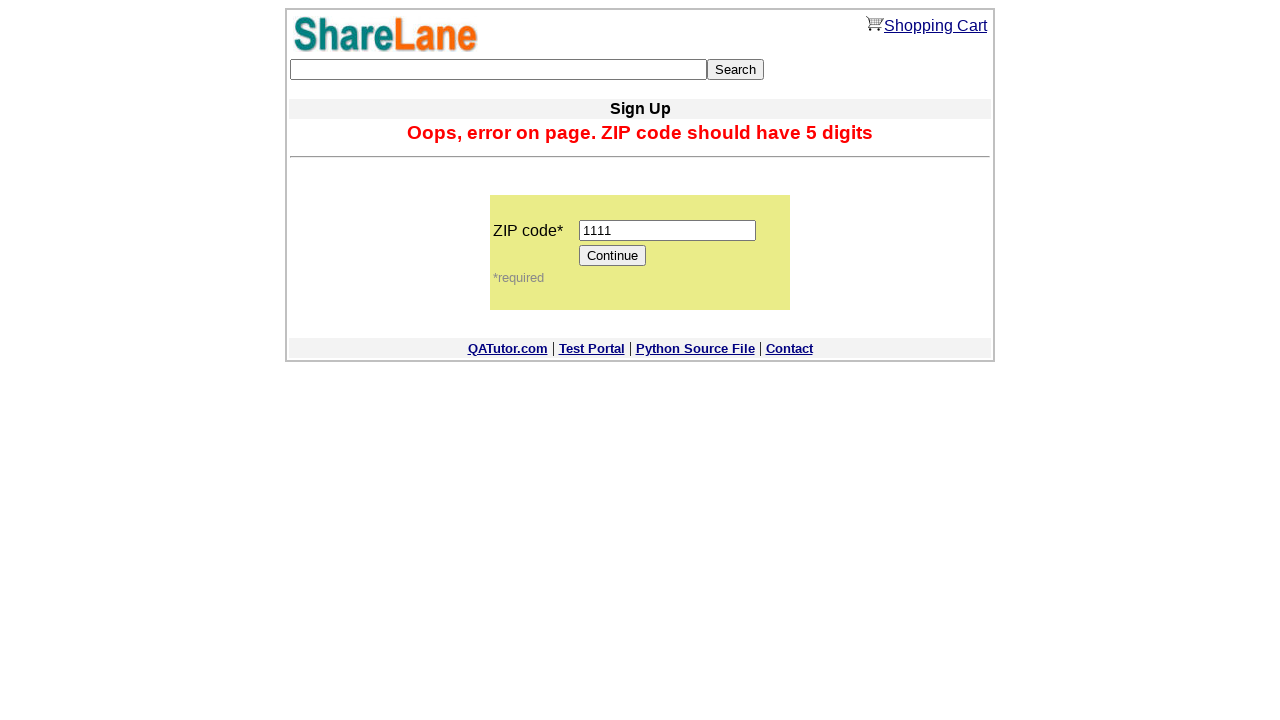